Tests opting out of A/B tests by first verifying the page shows an A/B test variation, then adding an opt-out cookie, refreshing the page, and confirming the opt-out worked.

Starting URL: http://the-internet.herokuapp.com/abtest

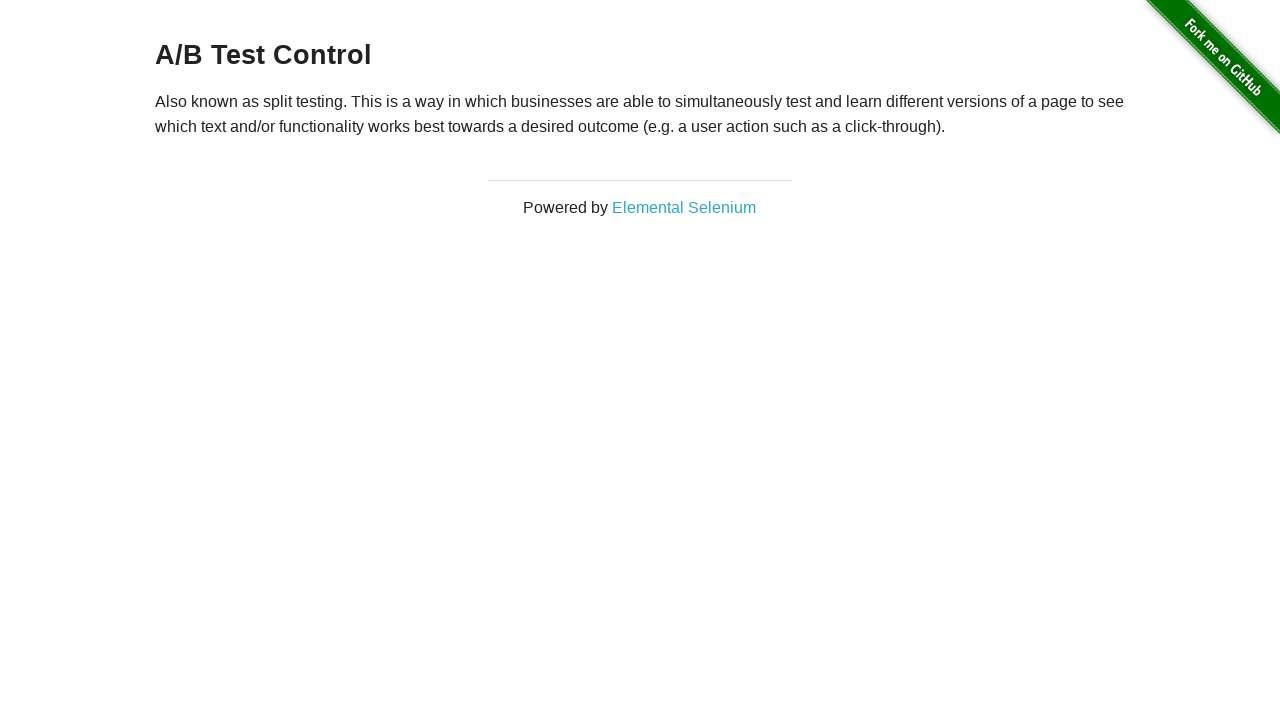

Located h3 heading element
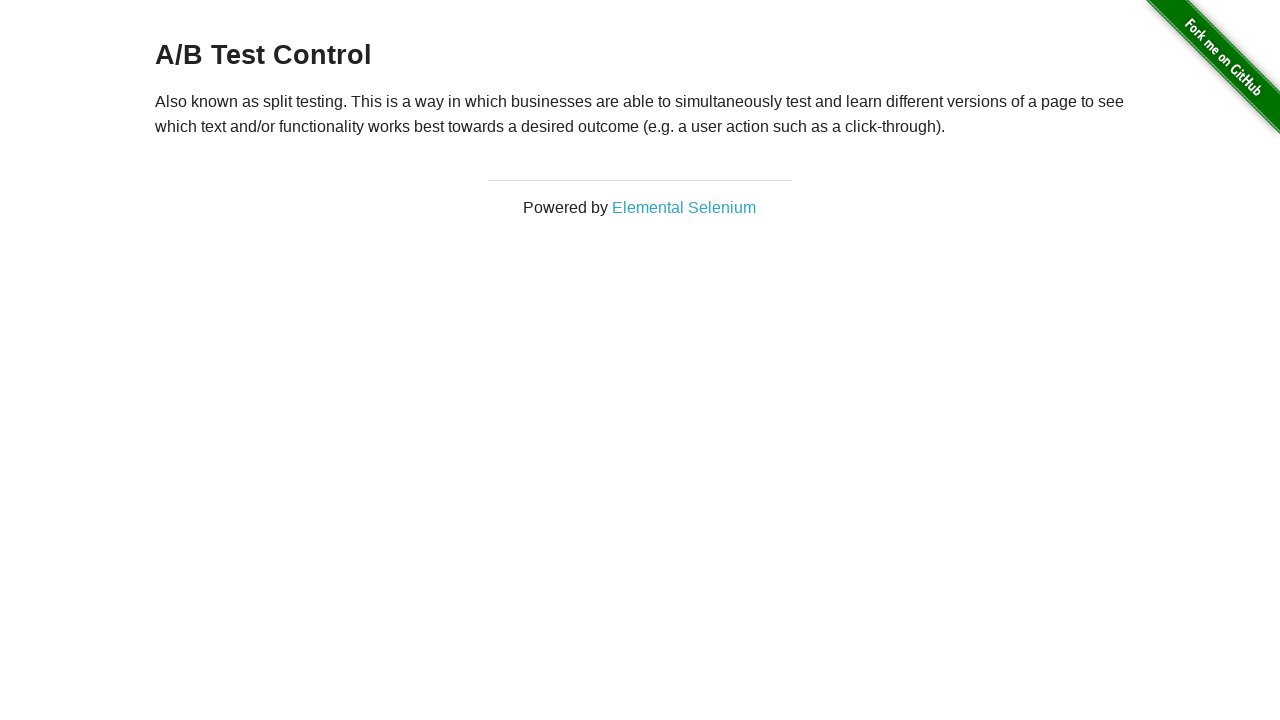

Retrieved h3 heading text content
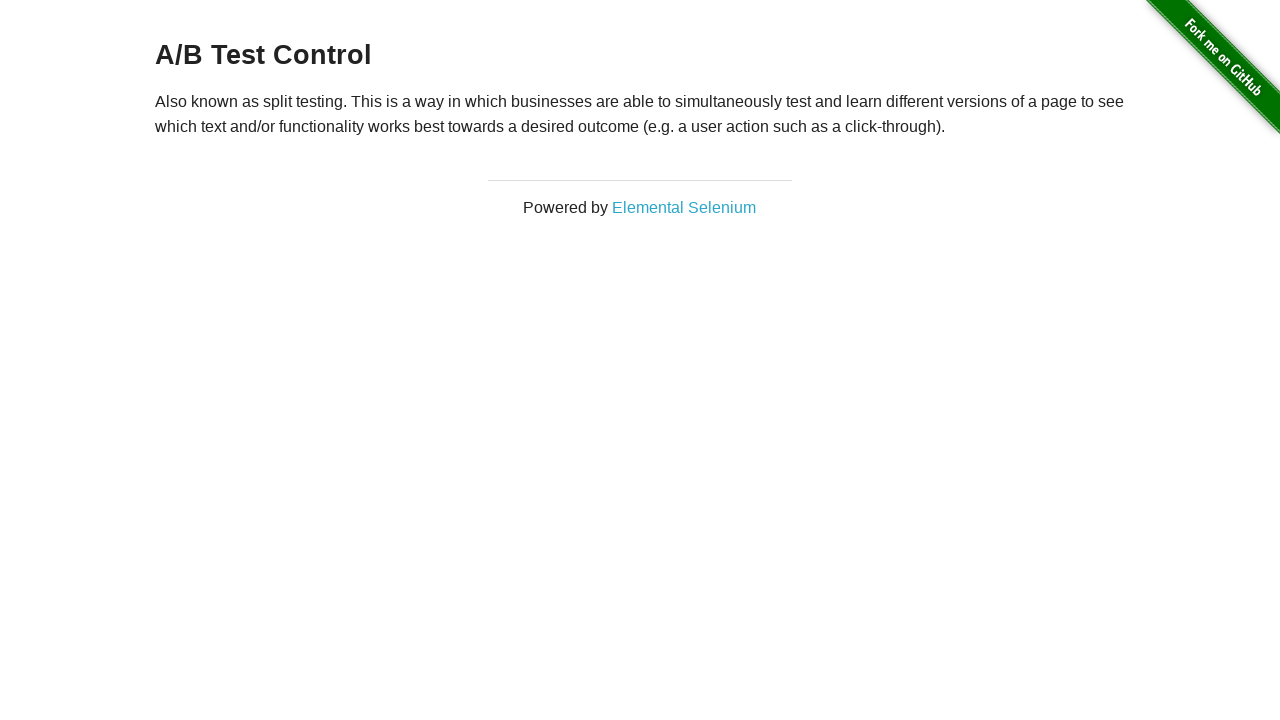

Verified page shows A/B test variation: 'A/B Test Control'
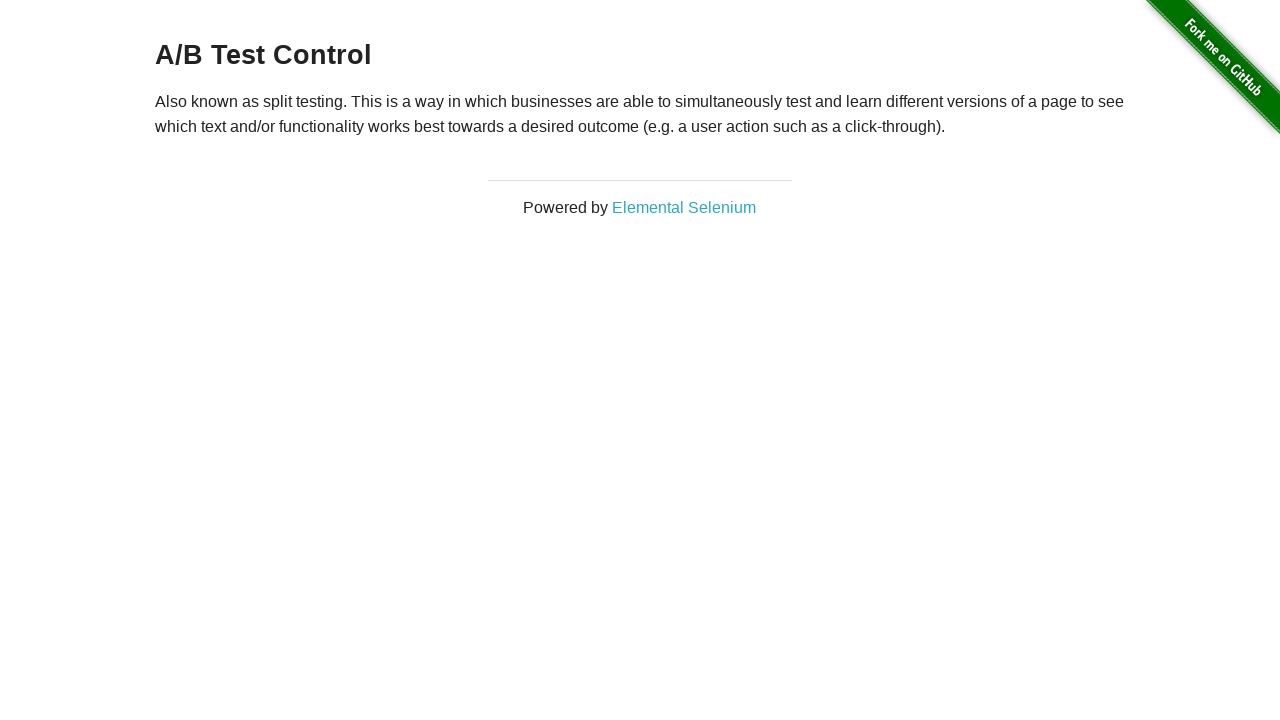

Added optimizelyOptOut cookie with value 'true'
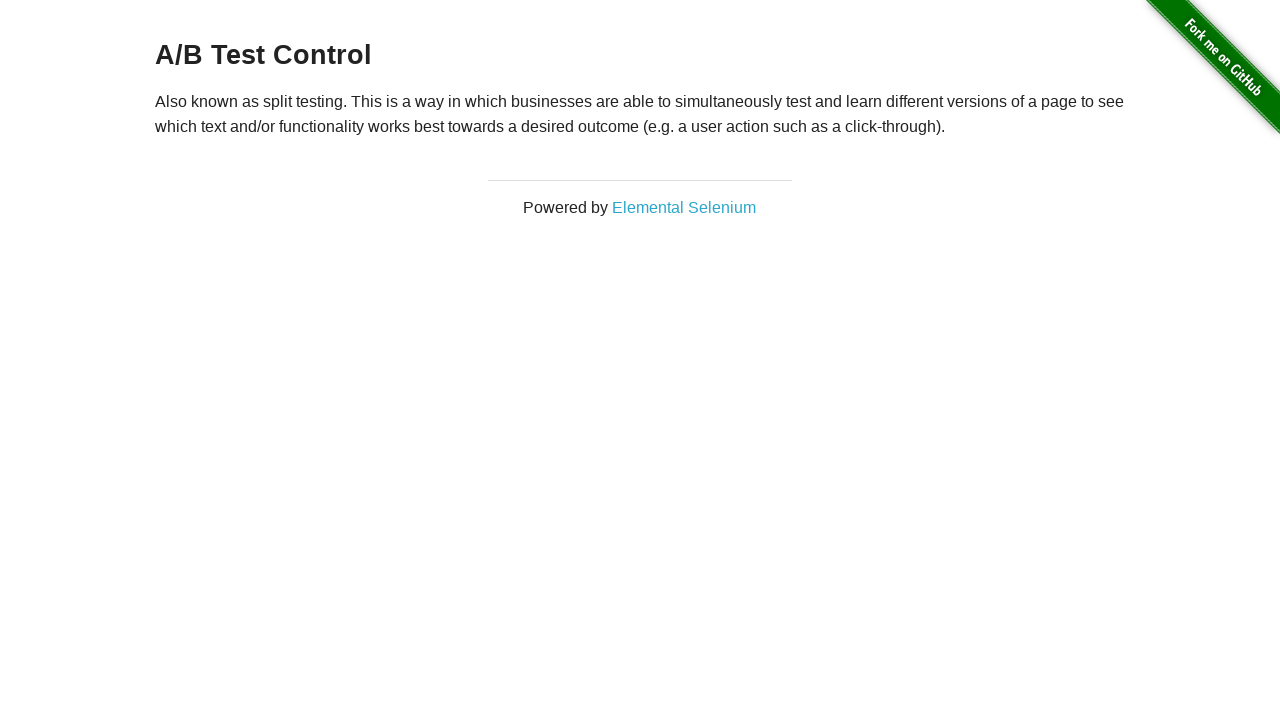

Refreshed the page to apply opt-out cookie
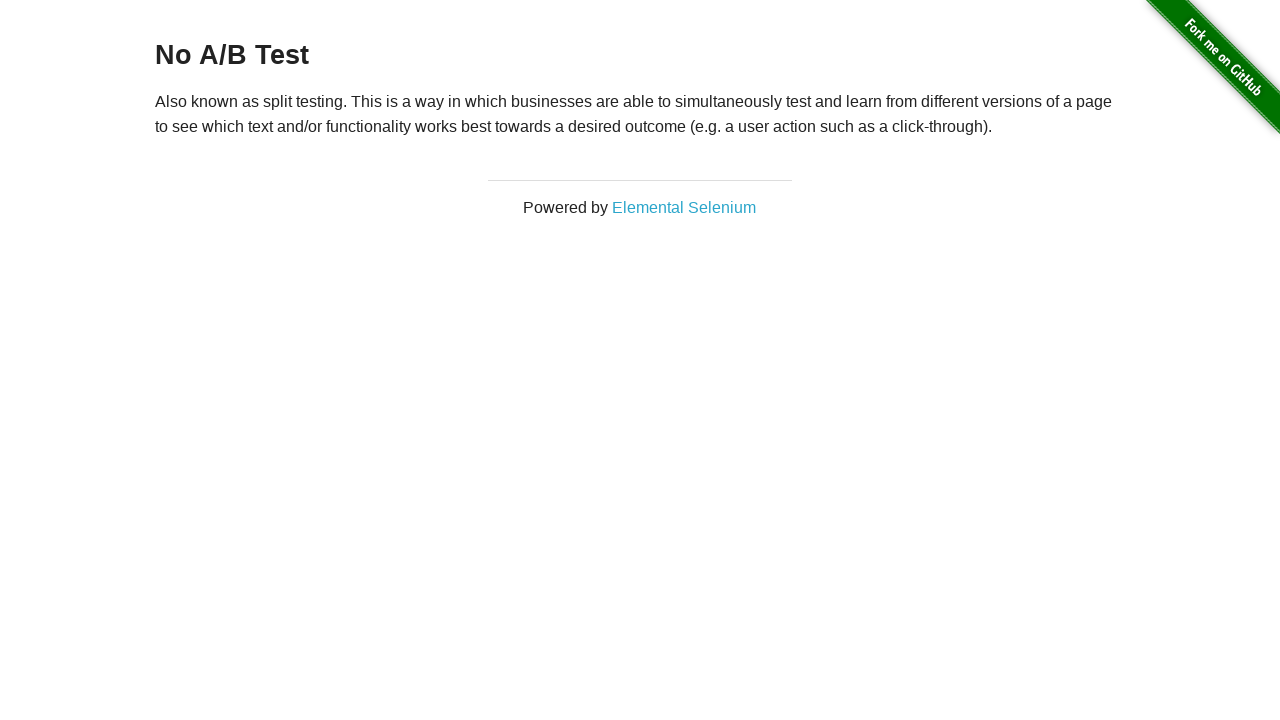

Retrieved h3 heading text after page refresh
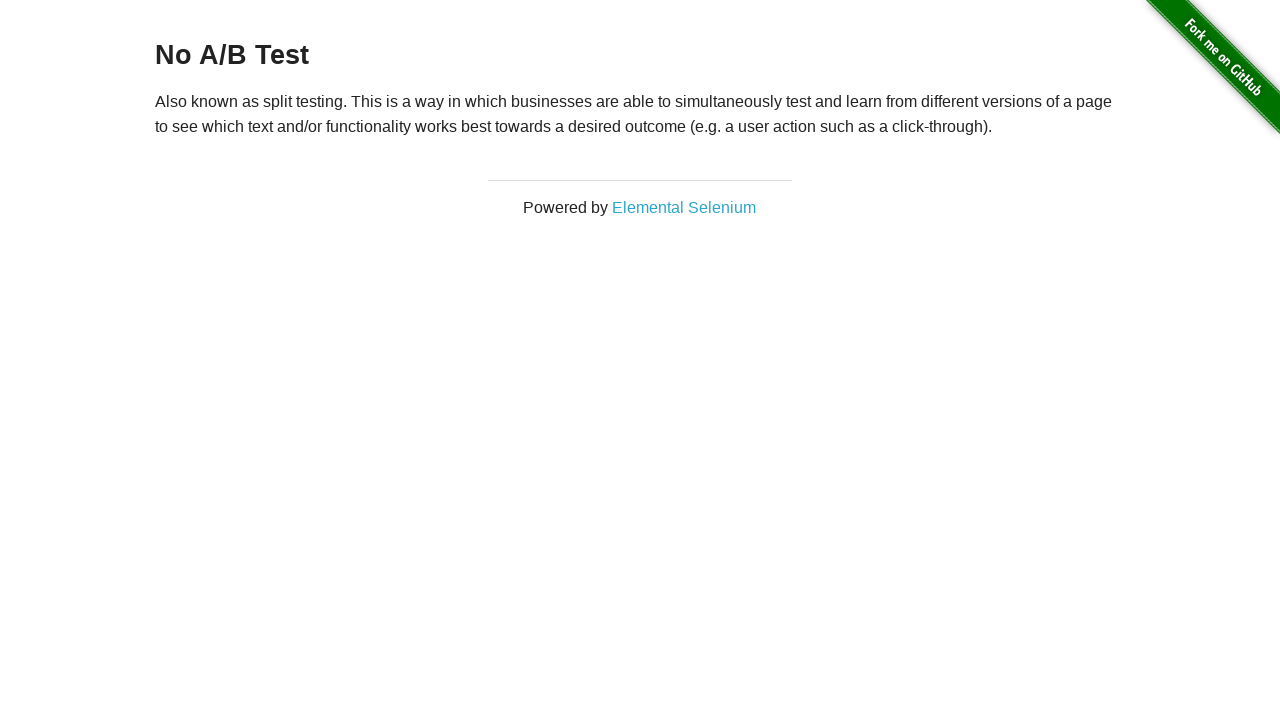

Verified opt-out successful: heading now shows 'No A/B Test'
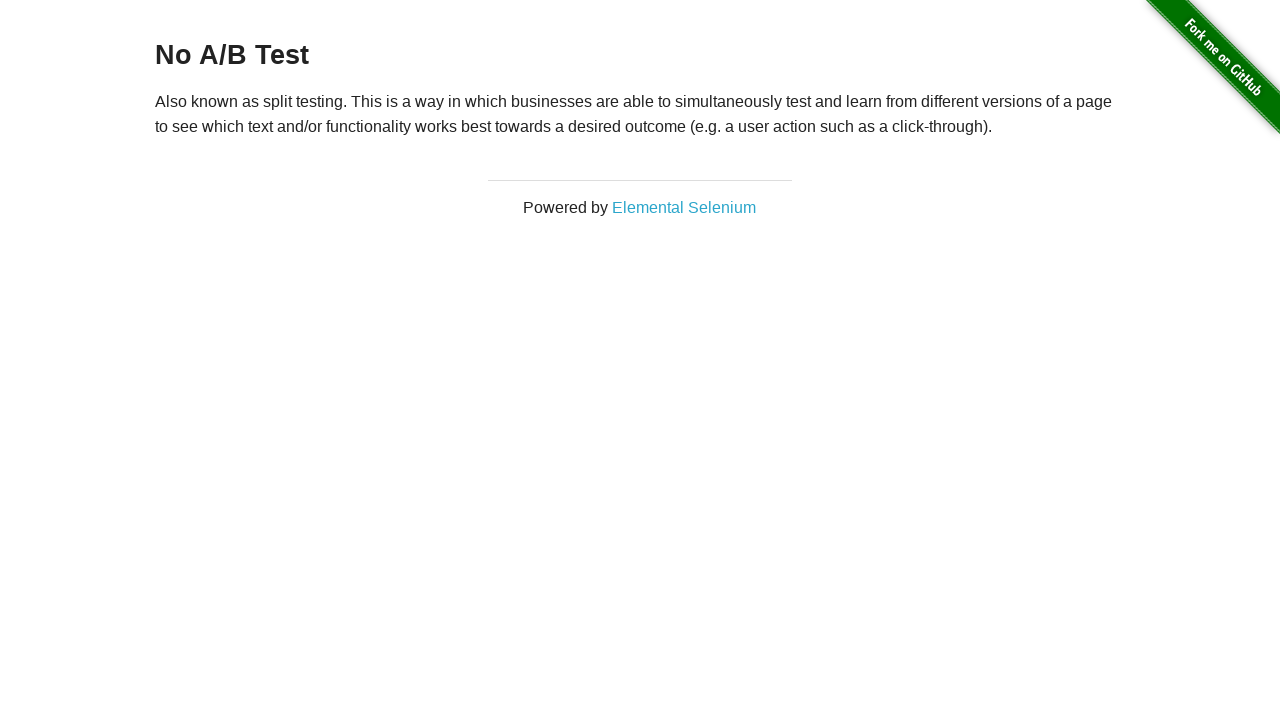

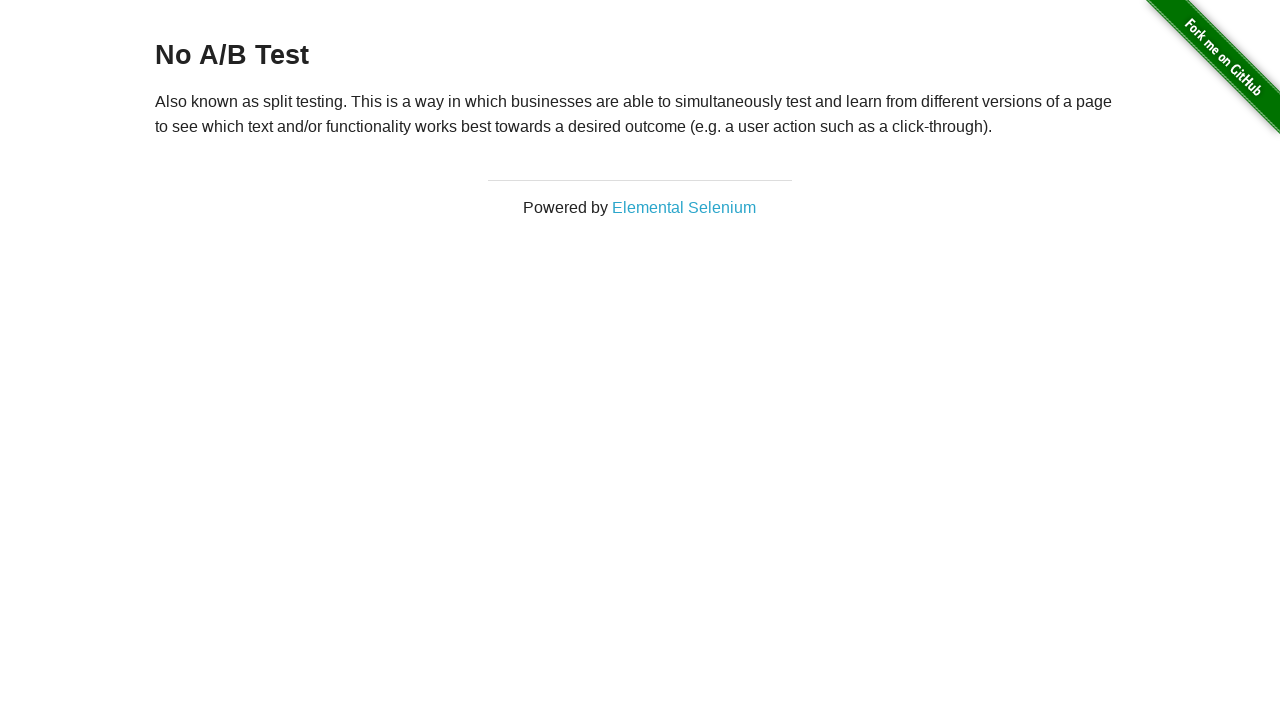